Navigates to Target Circle page and verifies that benefit cells are displayed

Starting URL: https://www.target.com/l/target-circle/-/N-pzno9

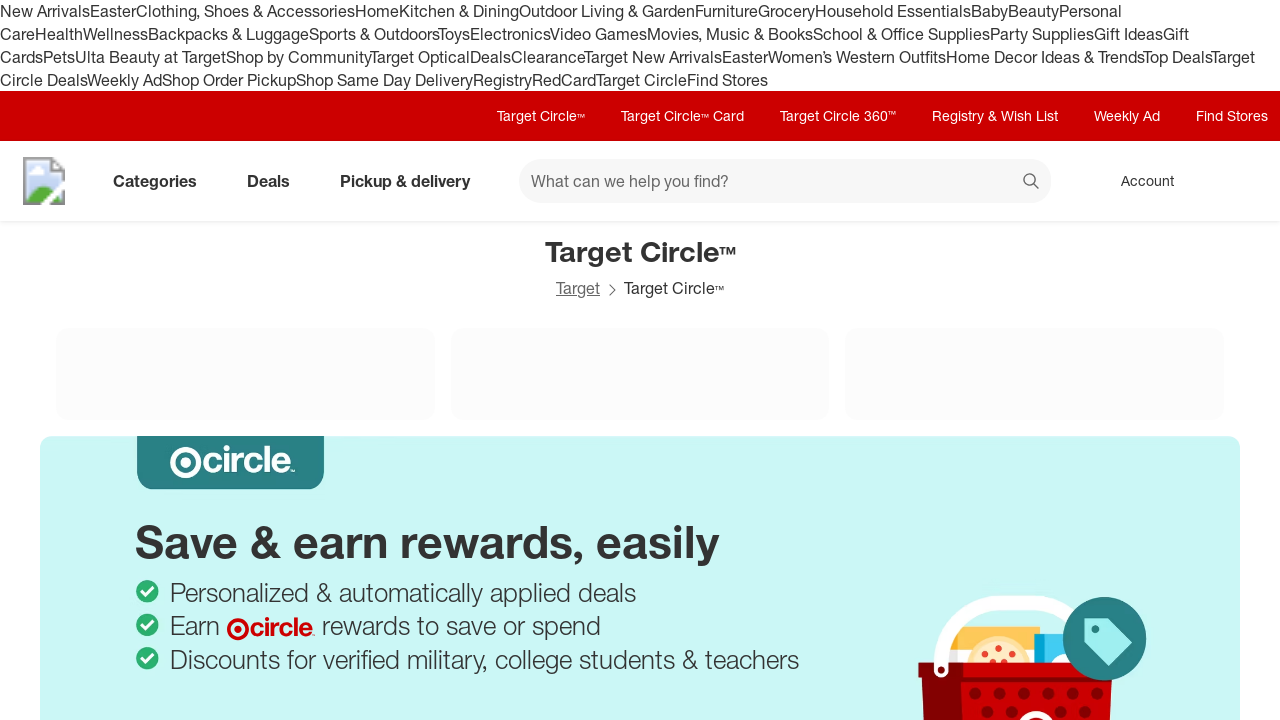

Navigated to Target Circle benefits page
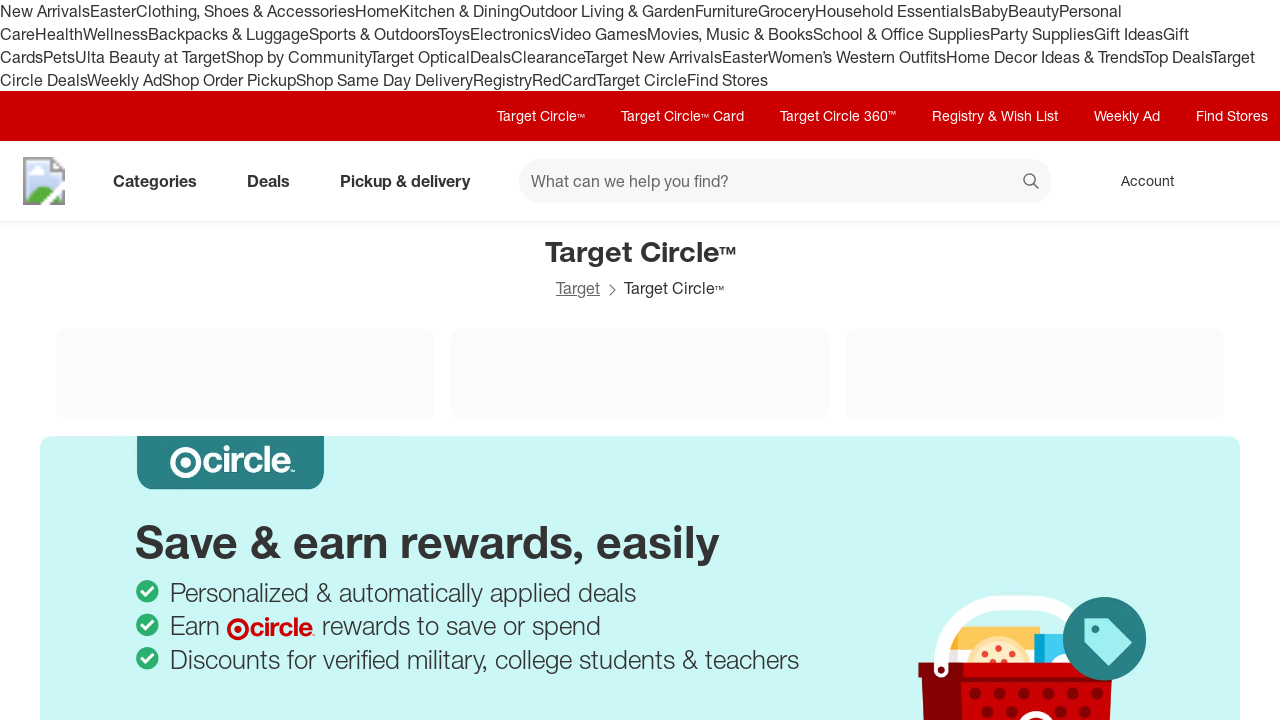

Waited for benefit cells to load
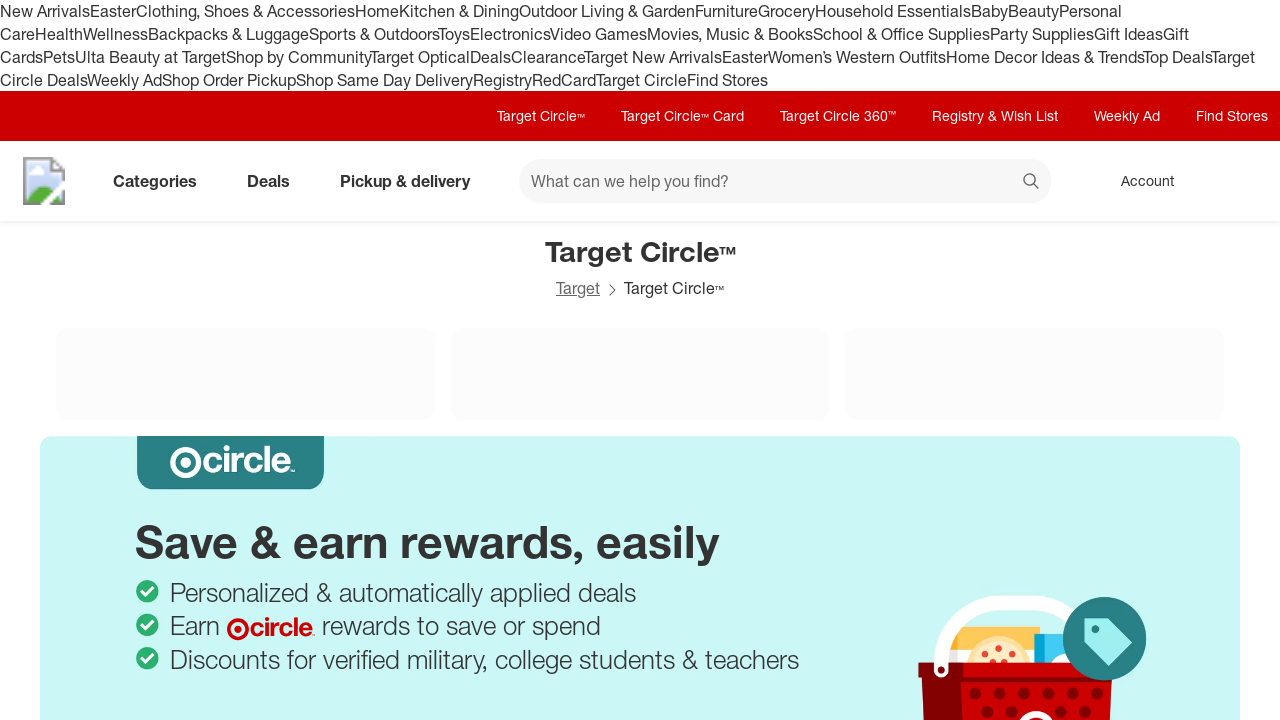

Retrieved all benefit cells - found 1 cells
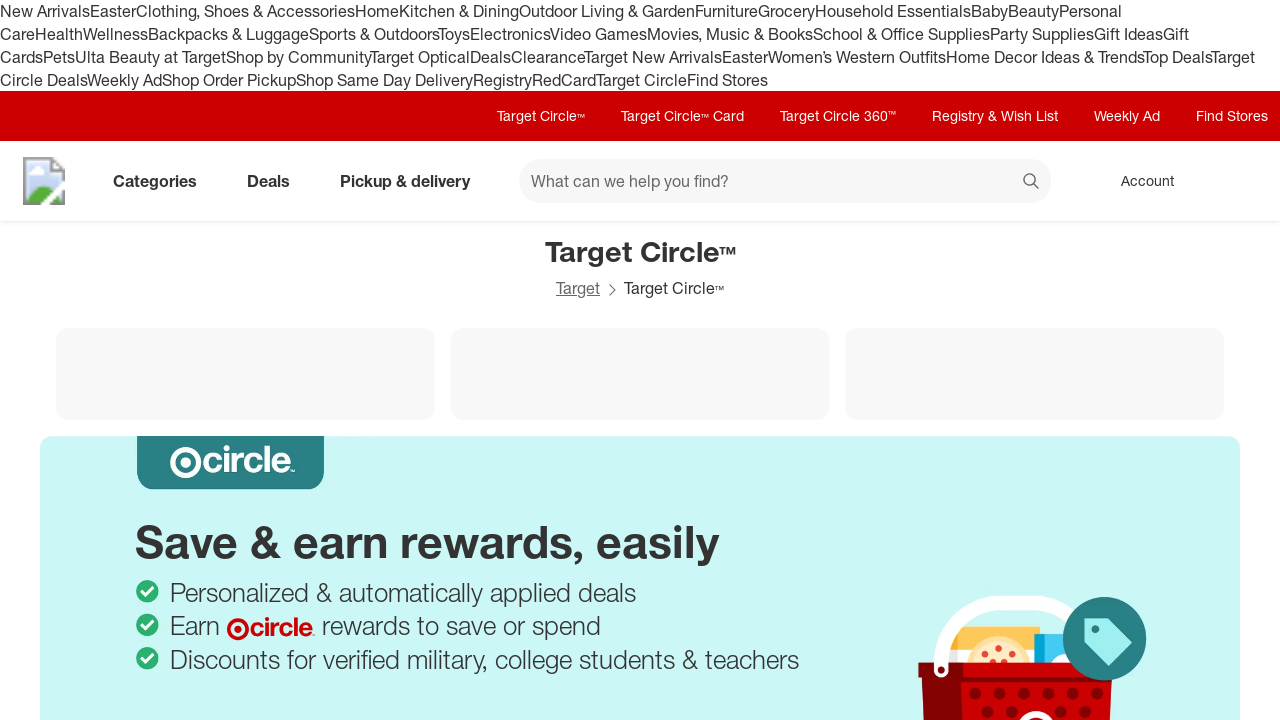

Verified that 1 benefit cells are displayed
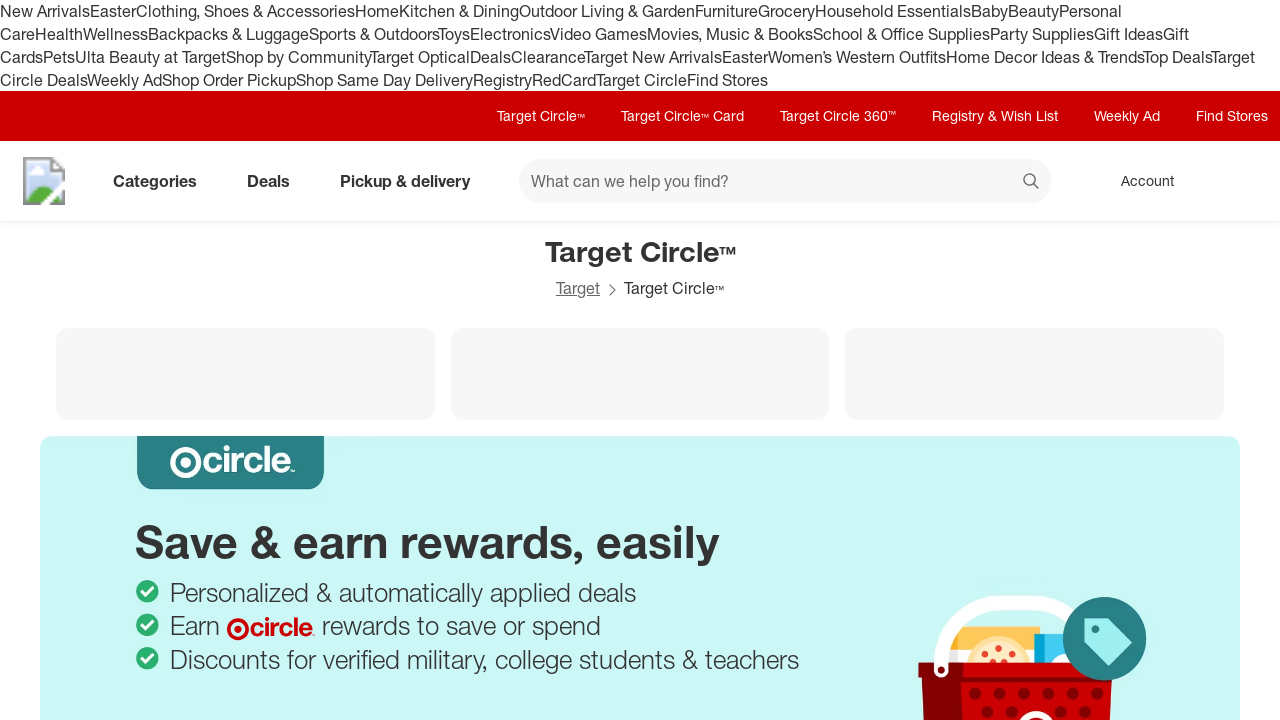

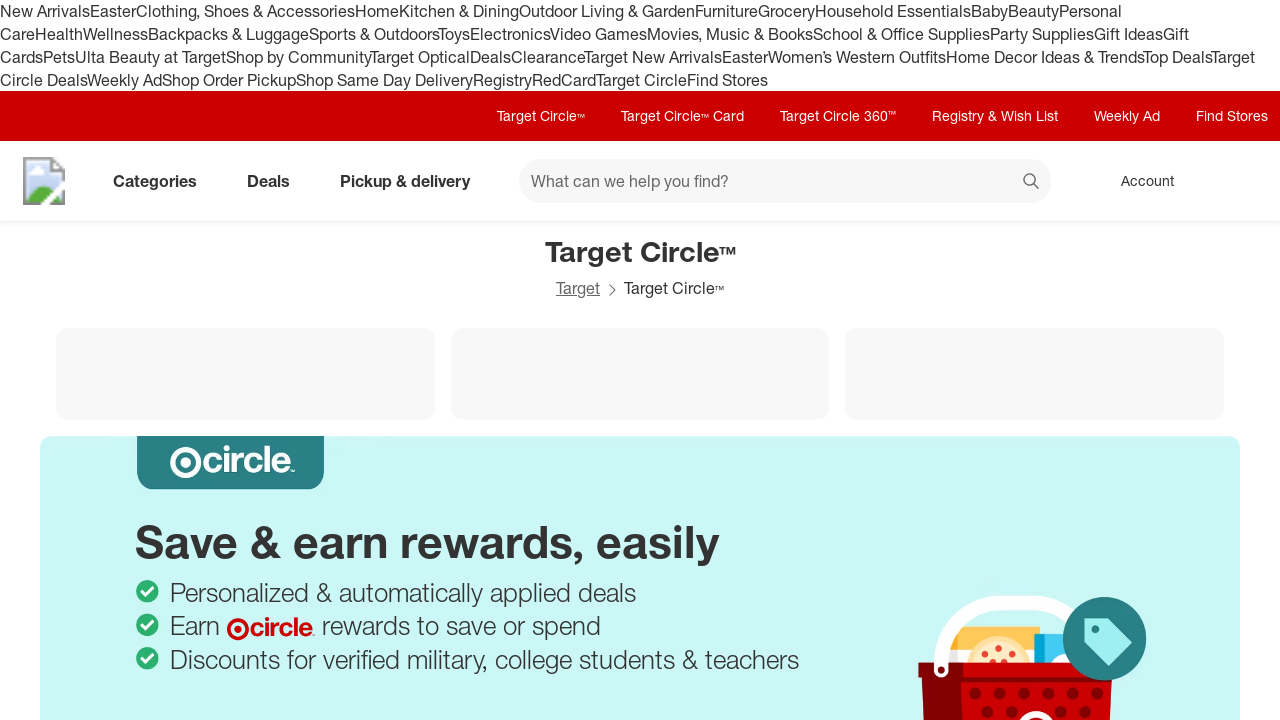